Tests navigating between Active, Completed, and All filter views.

Starting URL: https://demo.playwright.dev/todomvc

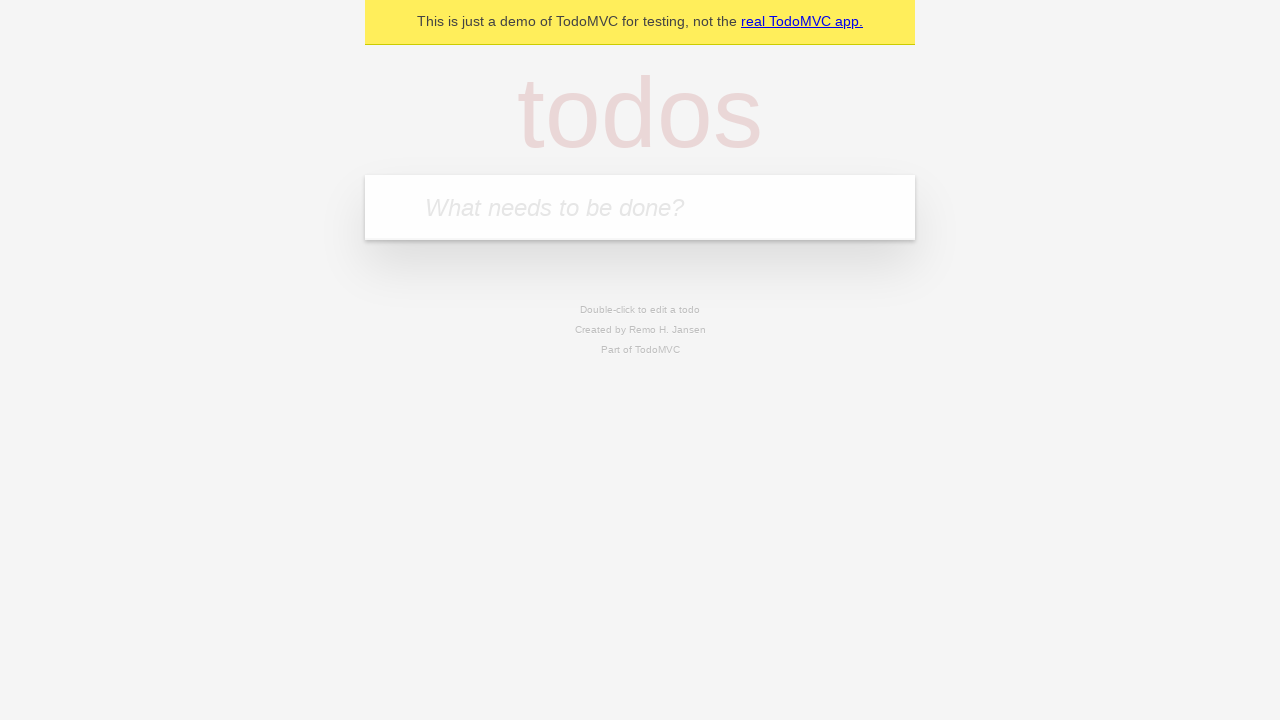

Filled input field with 'buy some cheese' on internal:attr=[placeholder="What needs to be done?"i]
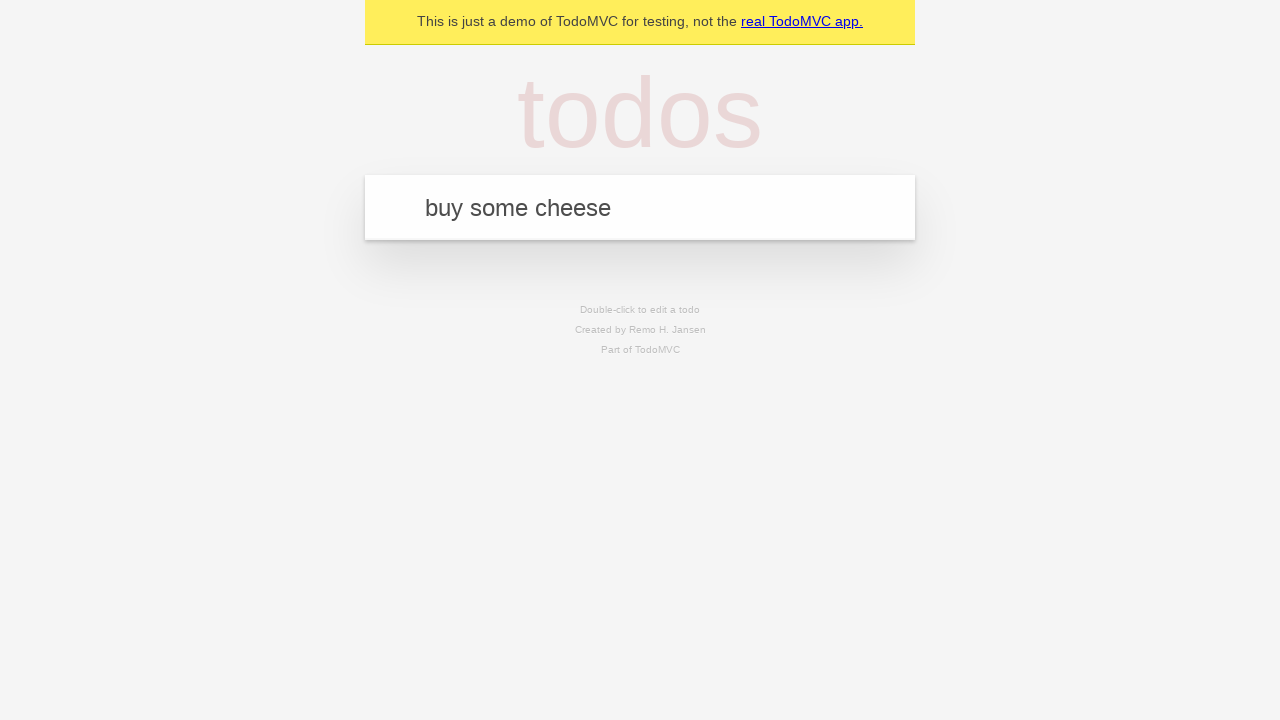

Pressed Enter to add first todo item on internal:attr=[placeholder="What needs to be done?"i]
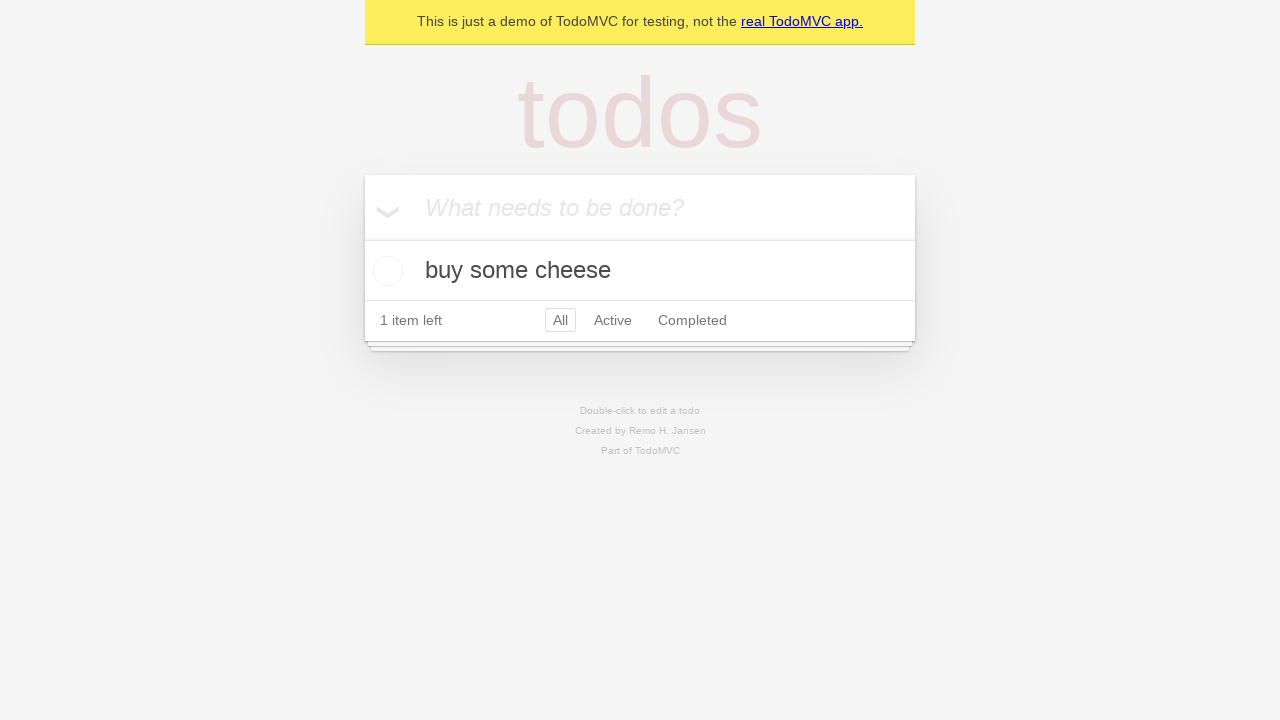

Filled input field with 'feed the cat' on internal:attr=[placeholder="What needs to be done?"i]
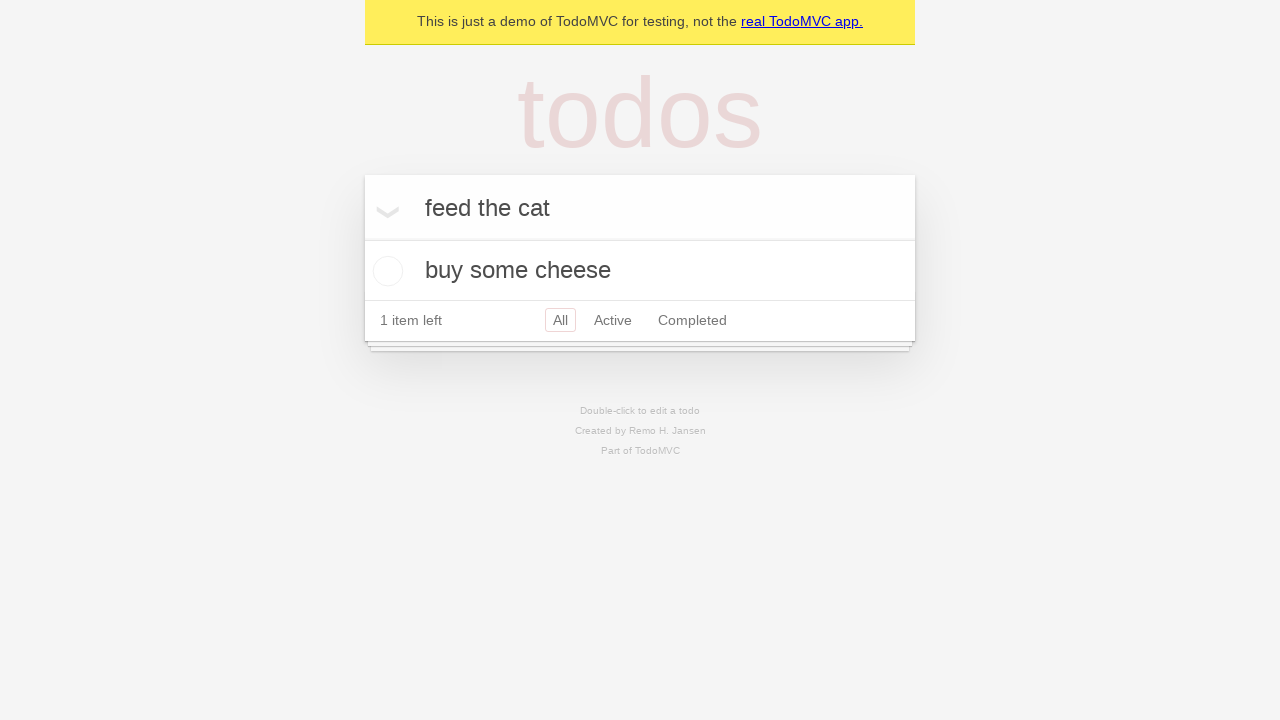

Pressed Enter to add second todo item on internal:attr=[placeholder="What needs to be done?"i]
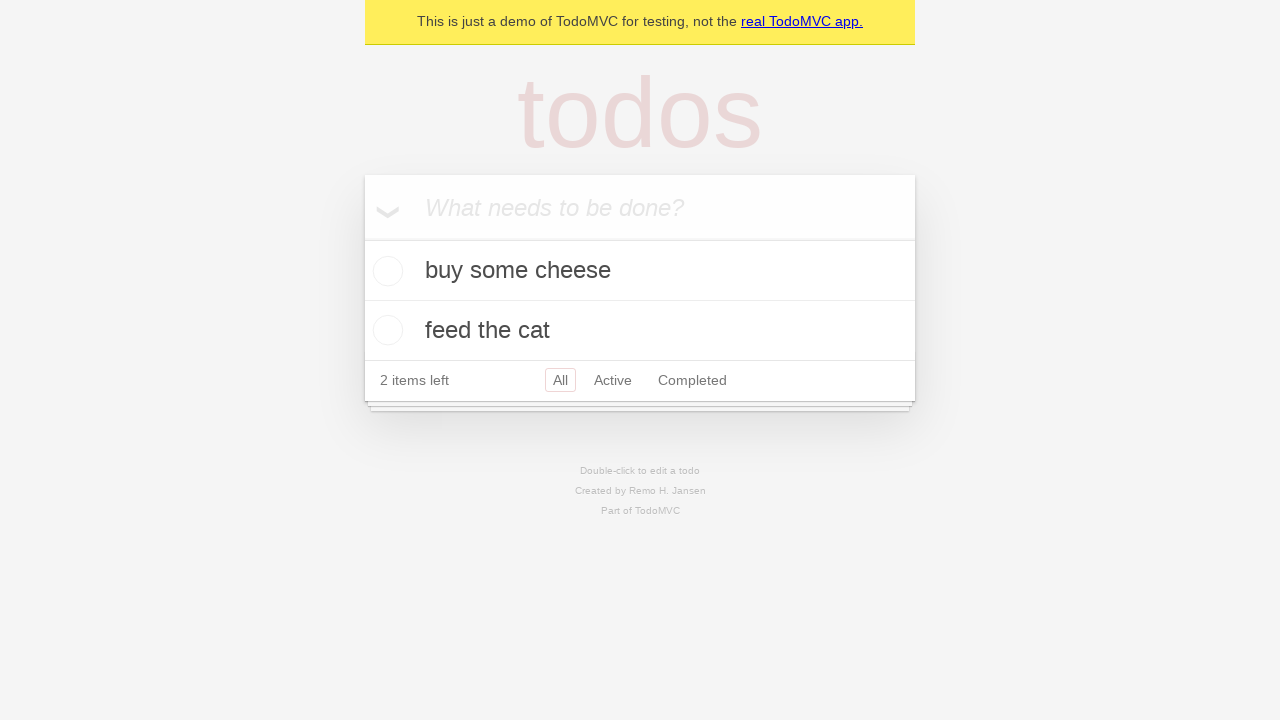

Filled input field with 'book a doctors appointment' on internal:attr=[placeholder="What needs to be done?"i]
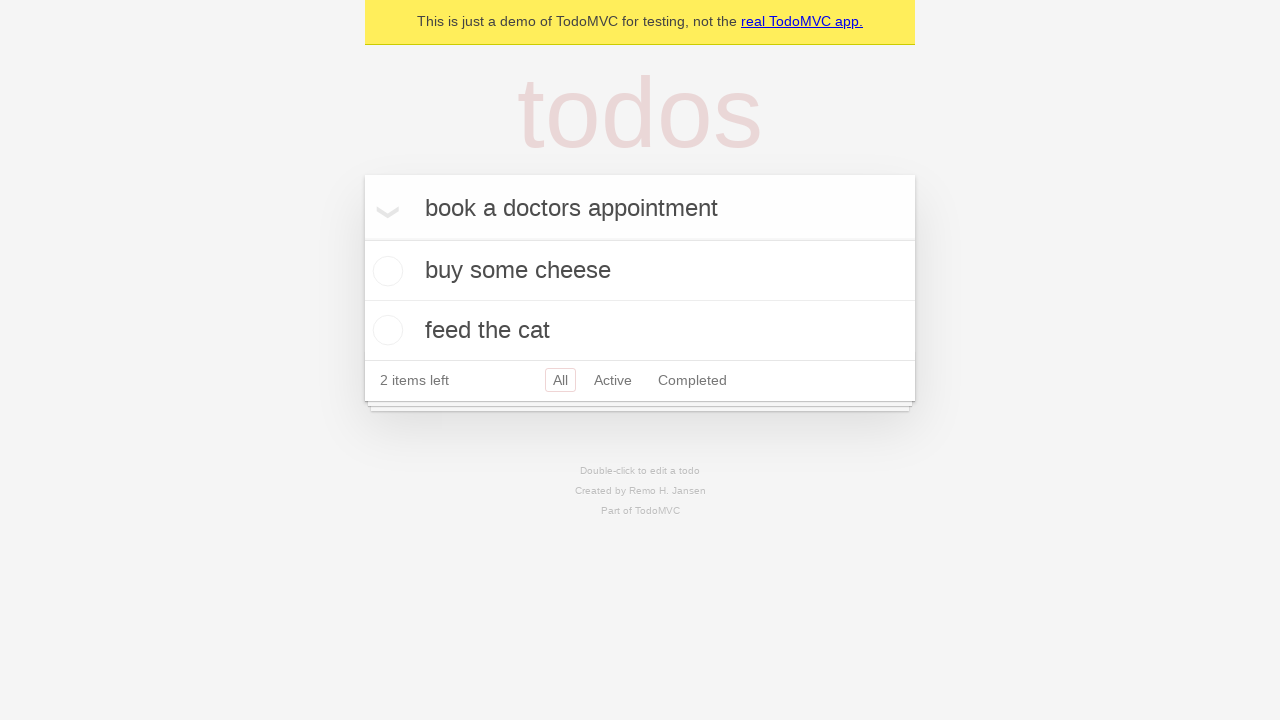

Pressed Enter to add third todo item on internal:attr=[placeholder="What needs to be done?"i]
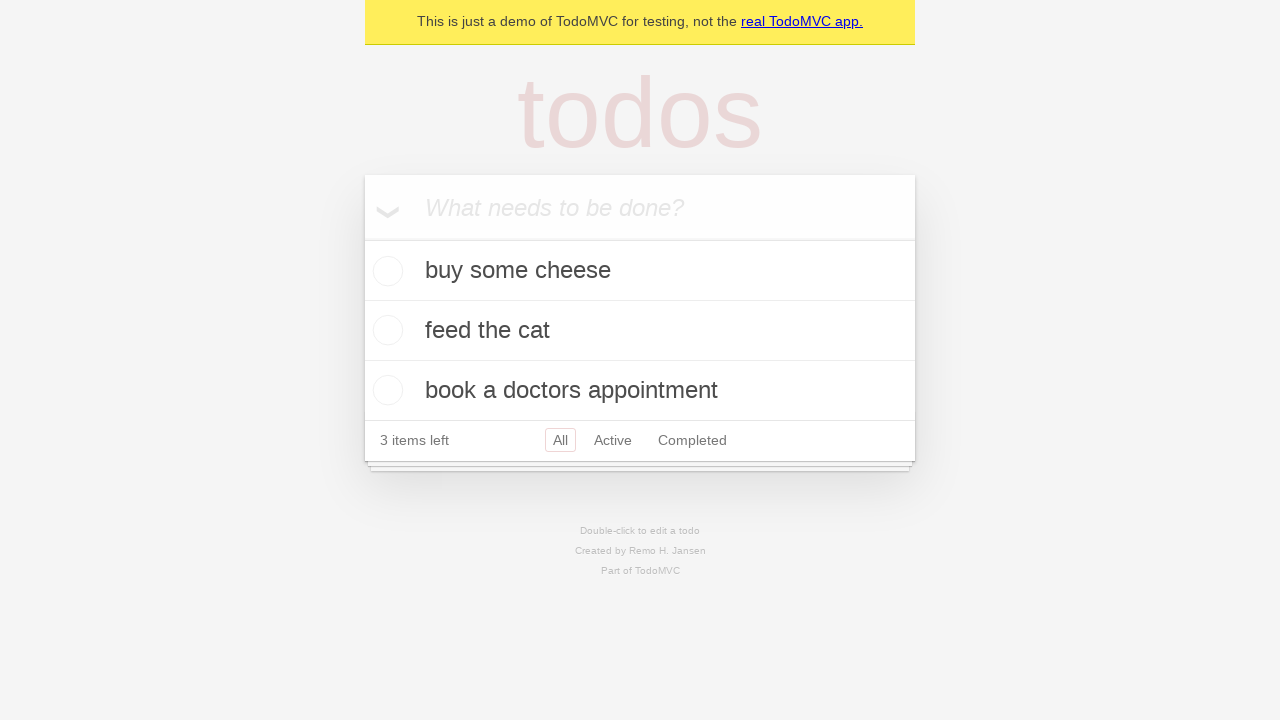

Waited for third todo item to appear
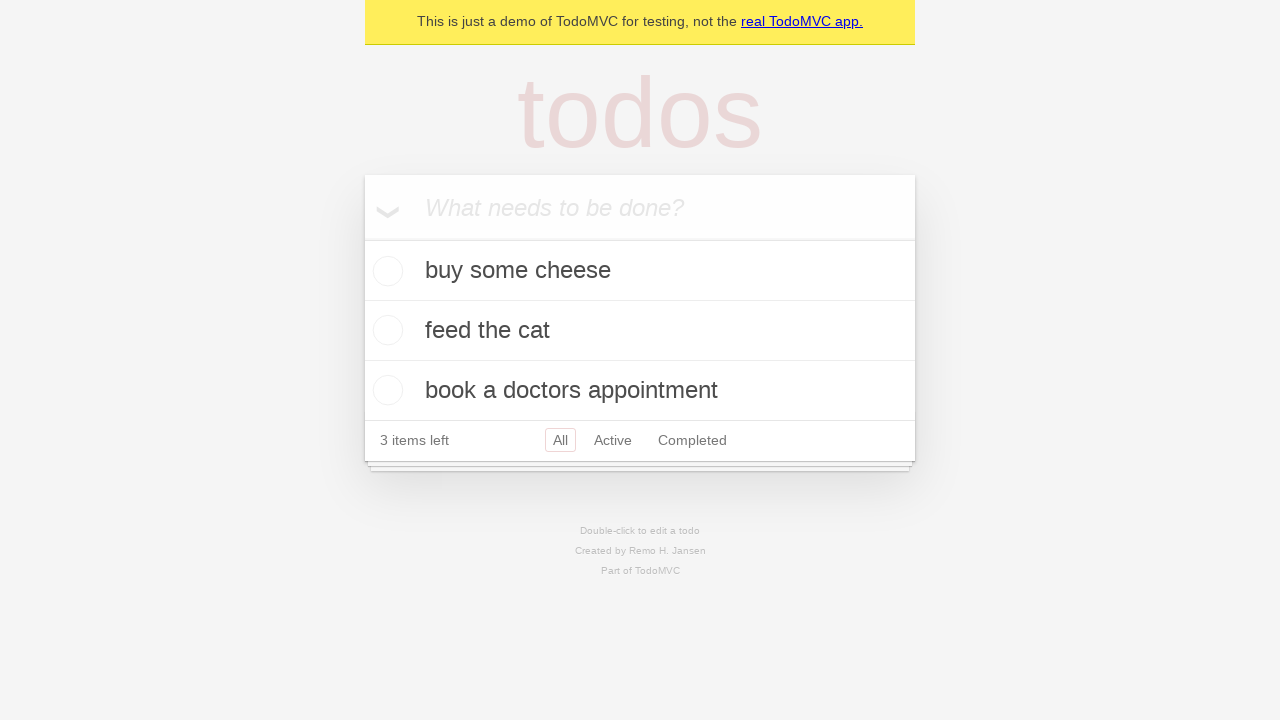

Checked the second todo item at (385, 330) on [data-testid='todo-item'] >> nth=1 >> internal:role=checkbox
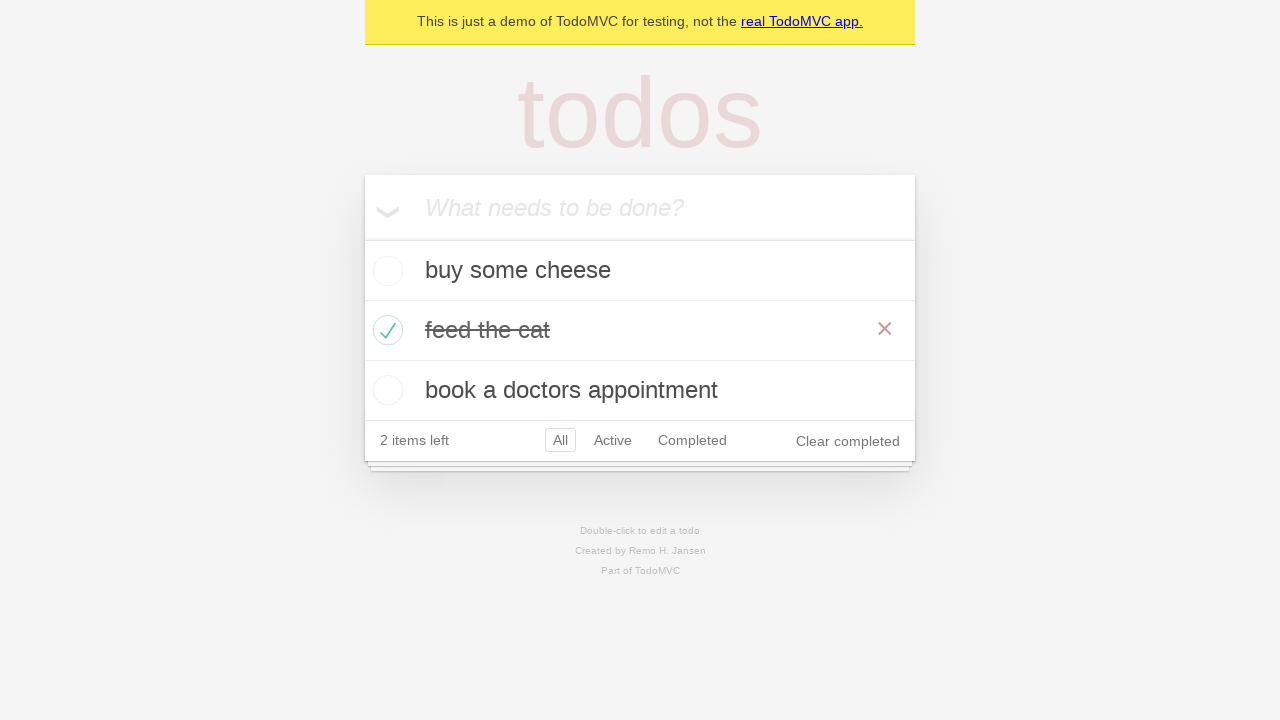

Clicked Active filter to display active items at (613, 440) on internal:role=link[name="Active"i]
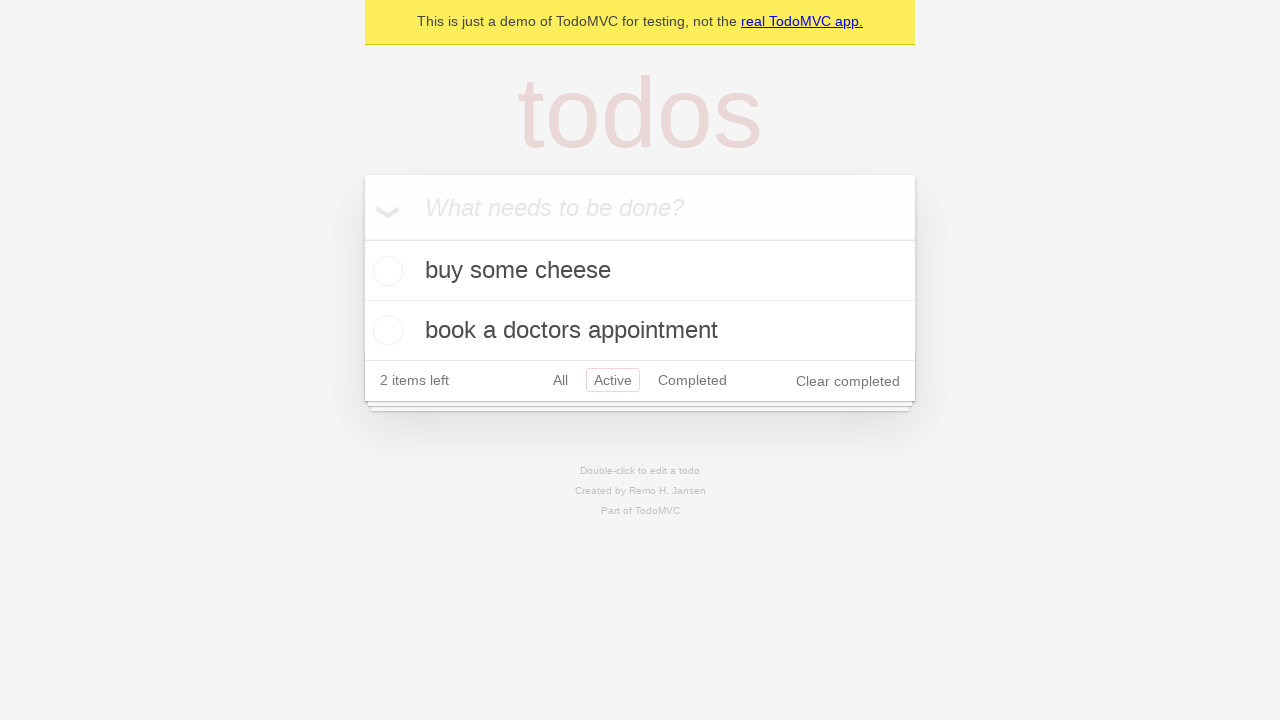

Clicked Completed filter to display completed items at (692, 380) on internal:role=link[name="Completed"i]
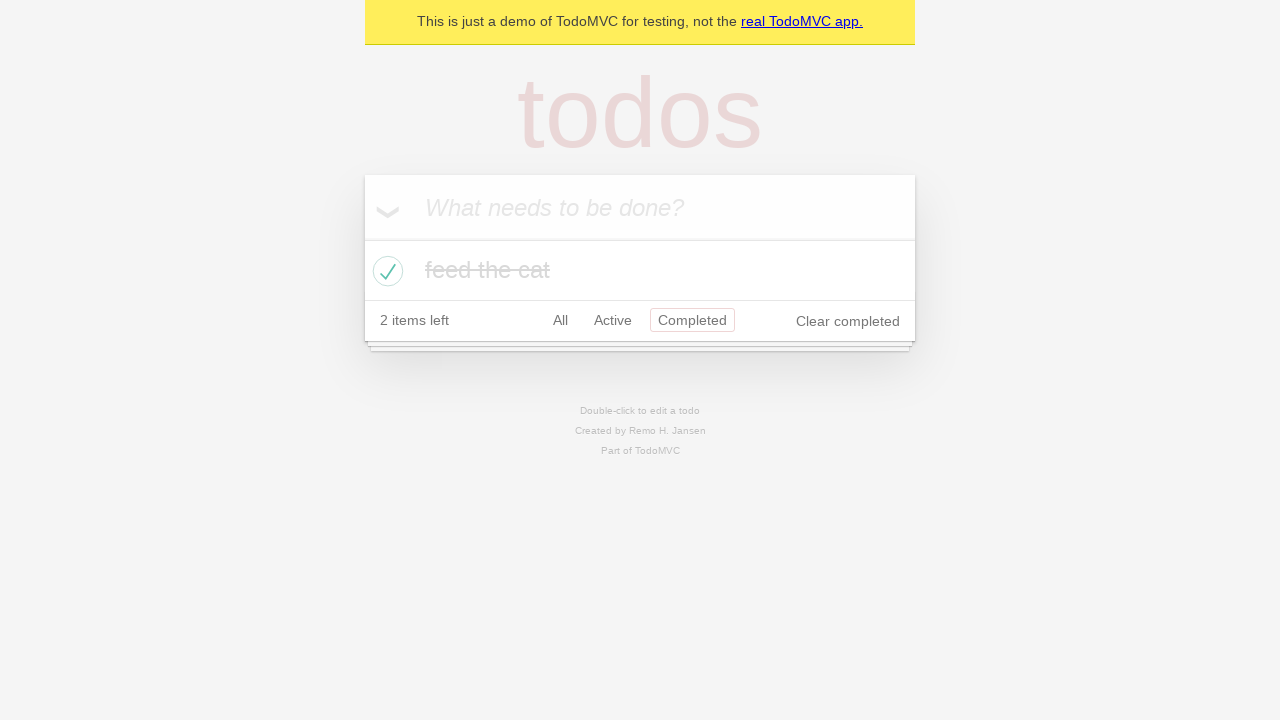

Clicked All filter to display all items at (560, 320) on internal:role=link[name="All"i]
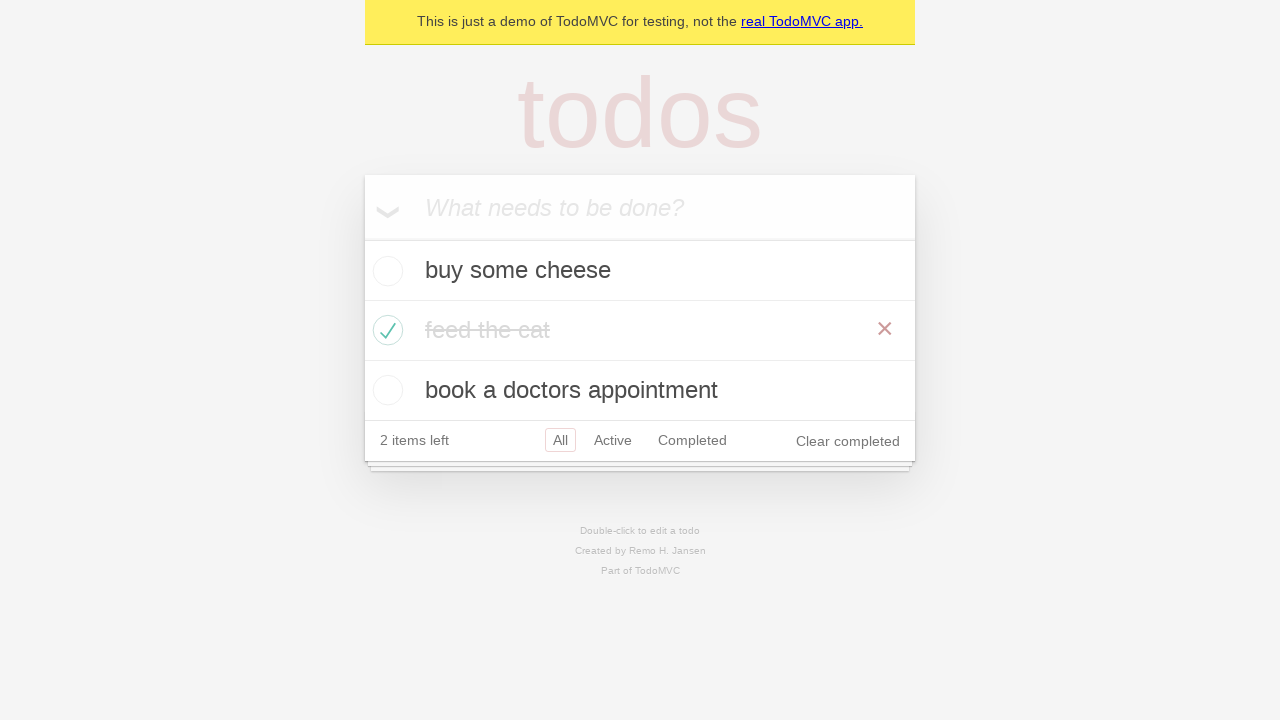

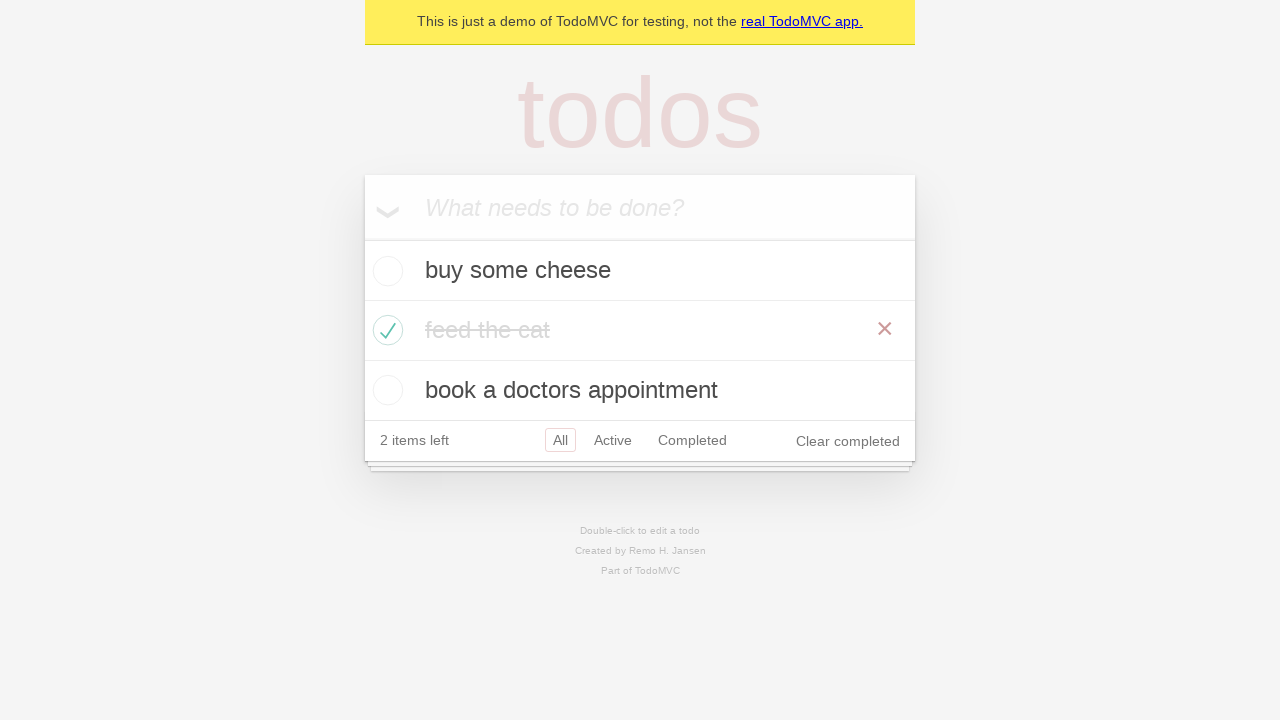